Navigates to the PHP Travels website and verifies the page loads by checking the title is available.

Starting URL: https://www.phptravels.net/

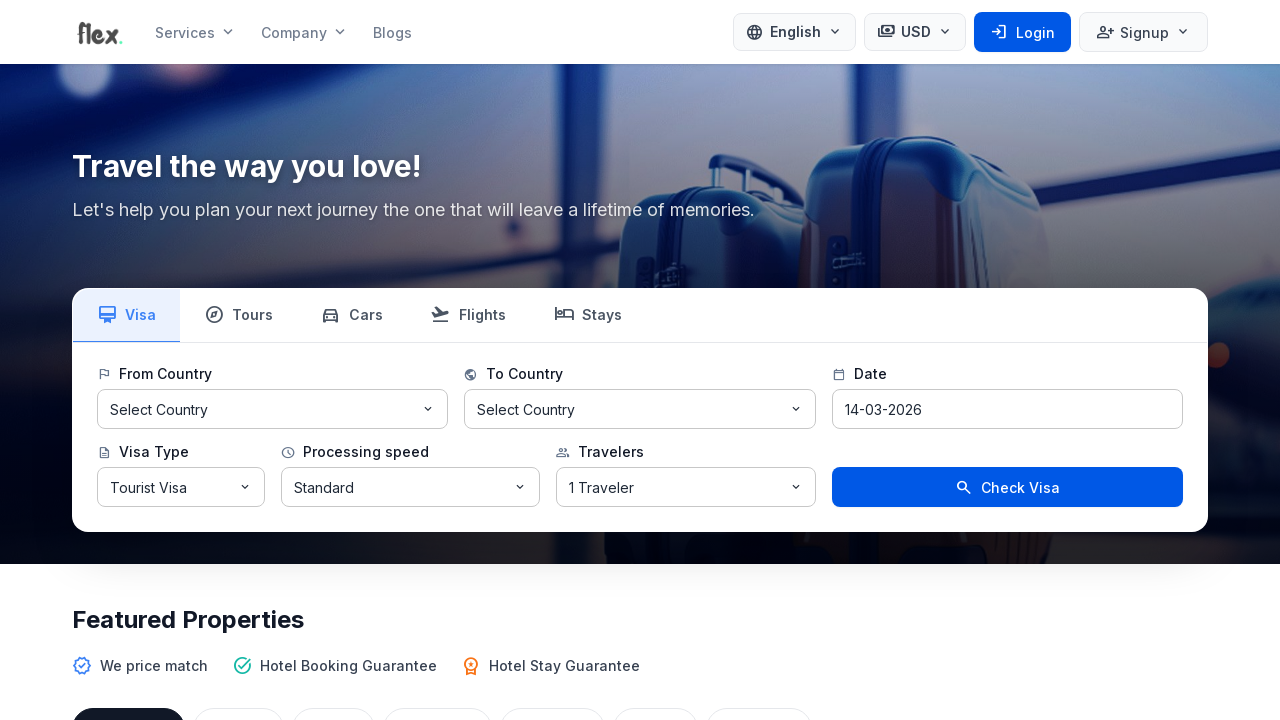

Navigated to PHP Travels website
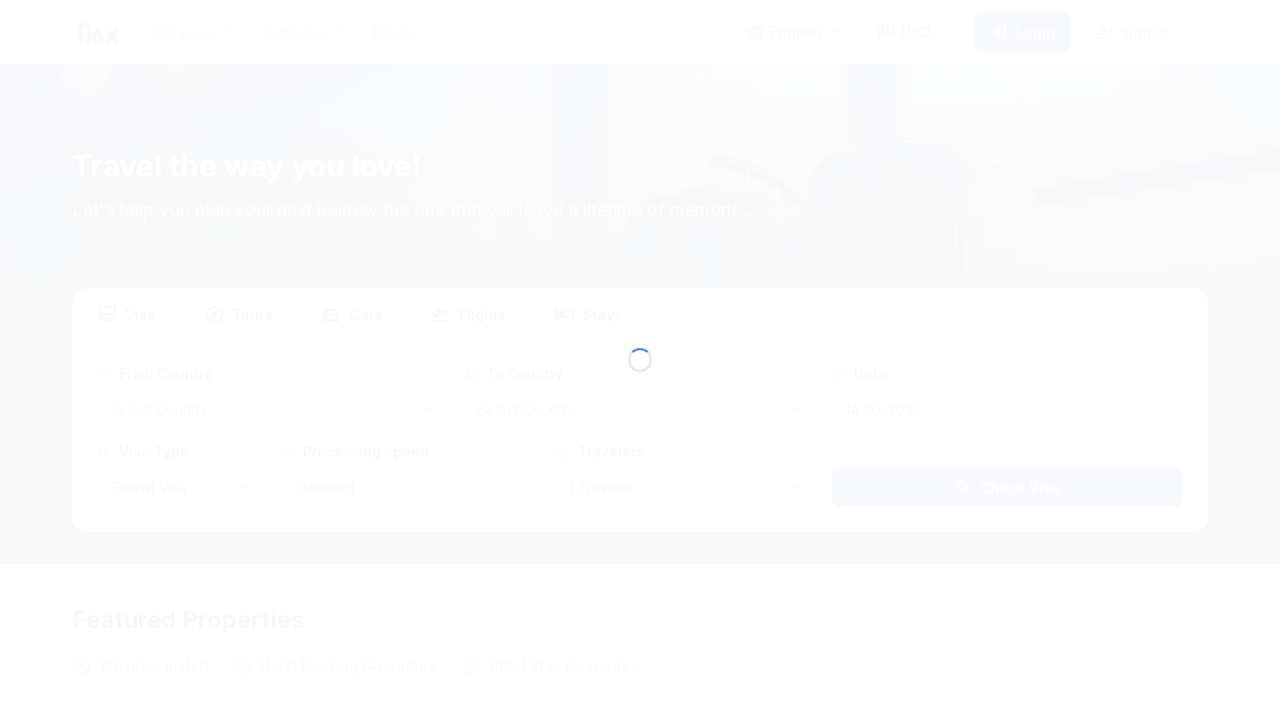

Page DOM content loaded
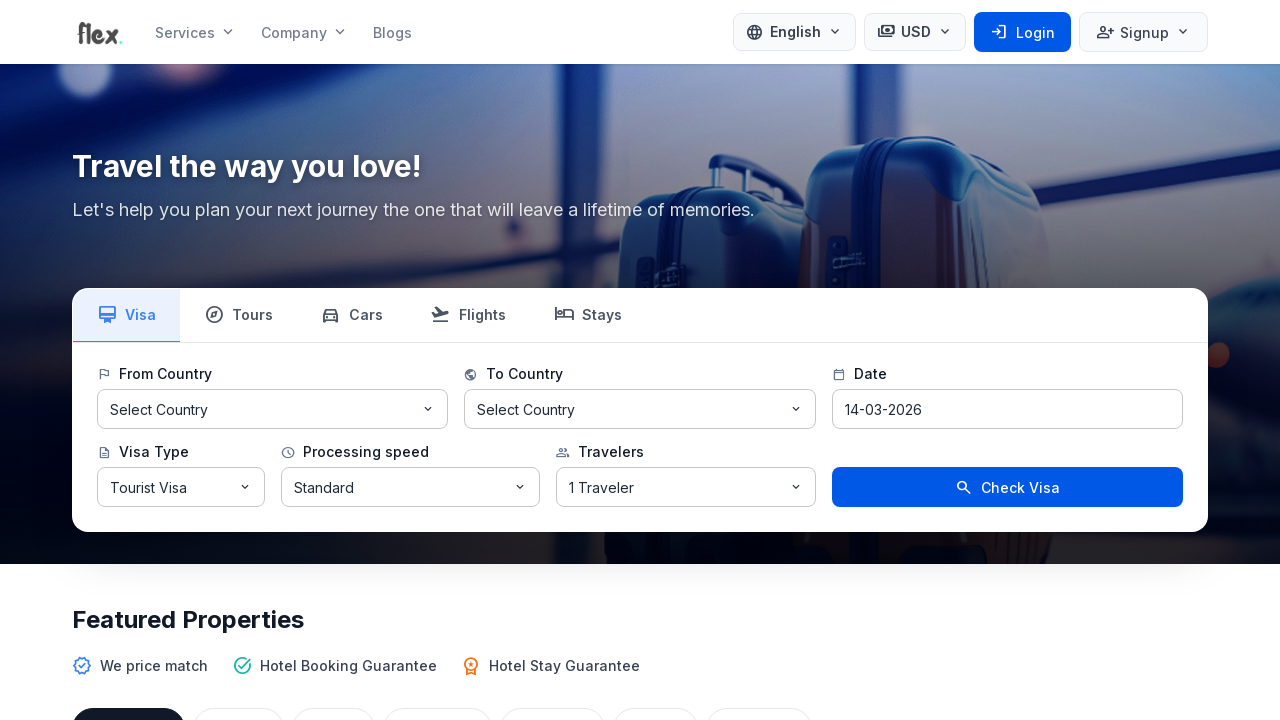

Retrieved page title
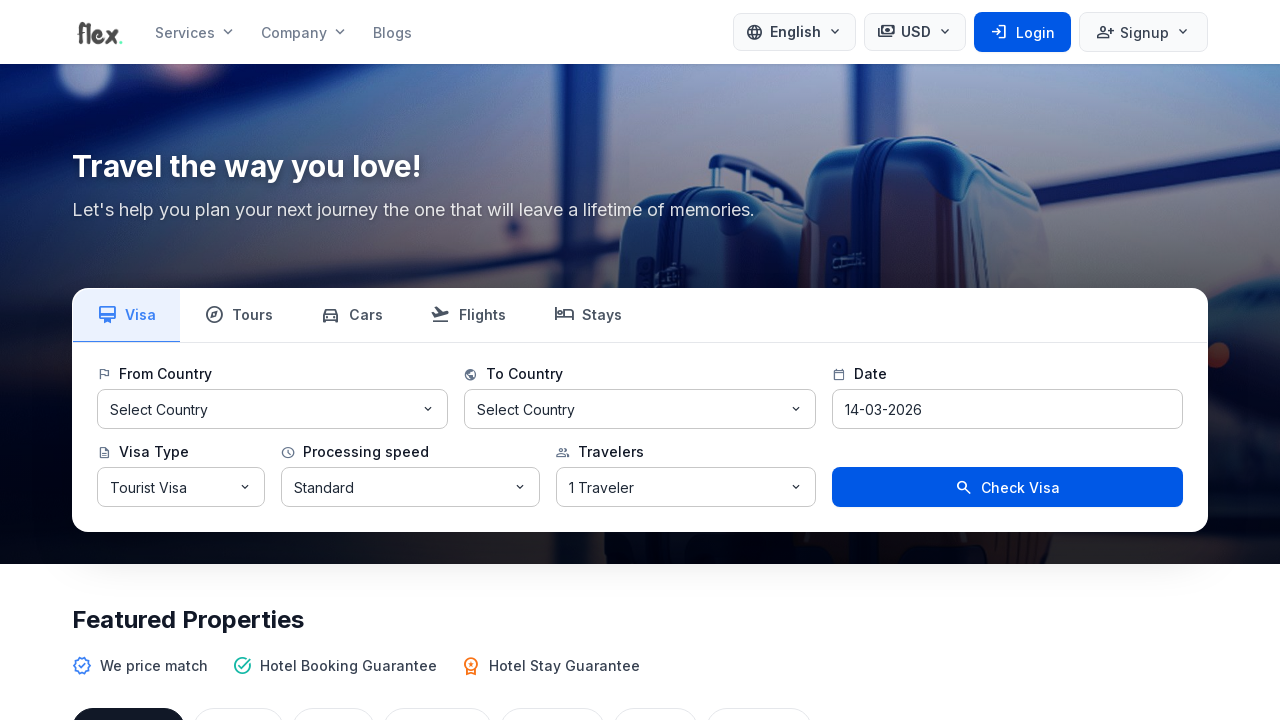

Verified page title is not empty
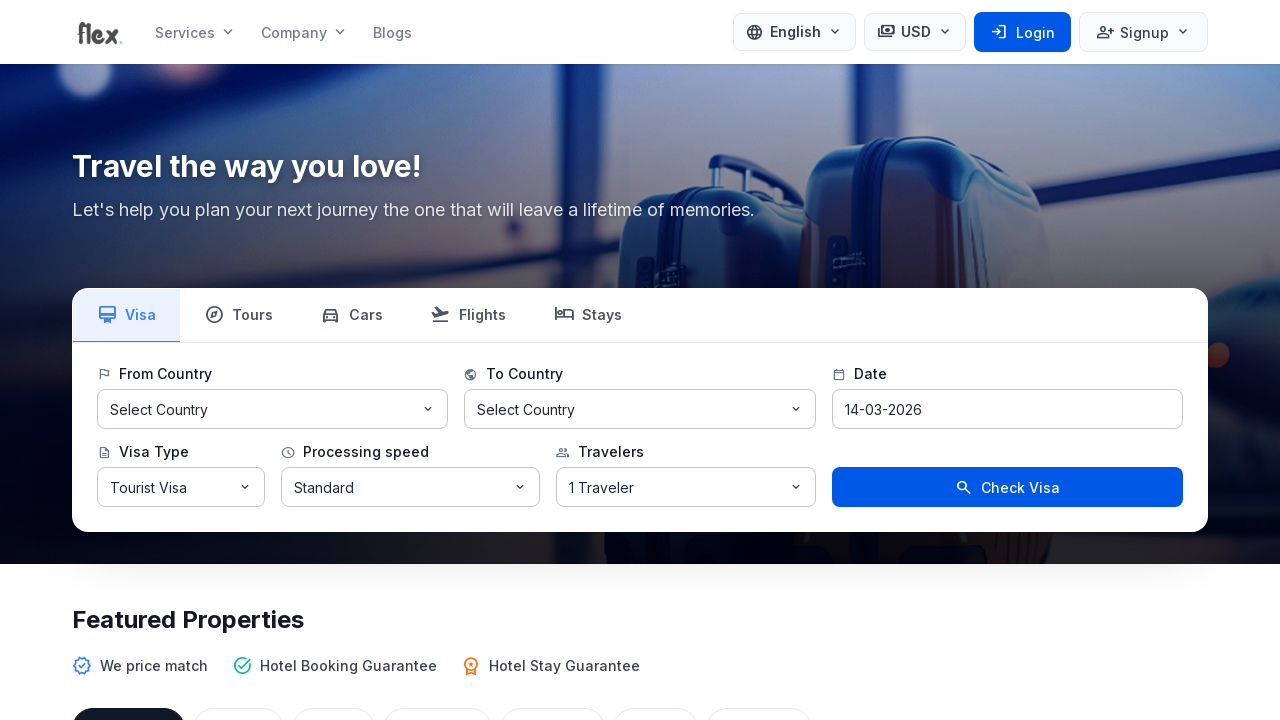

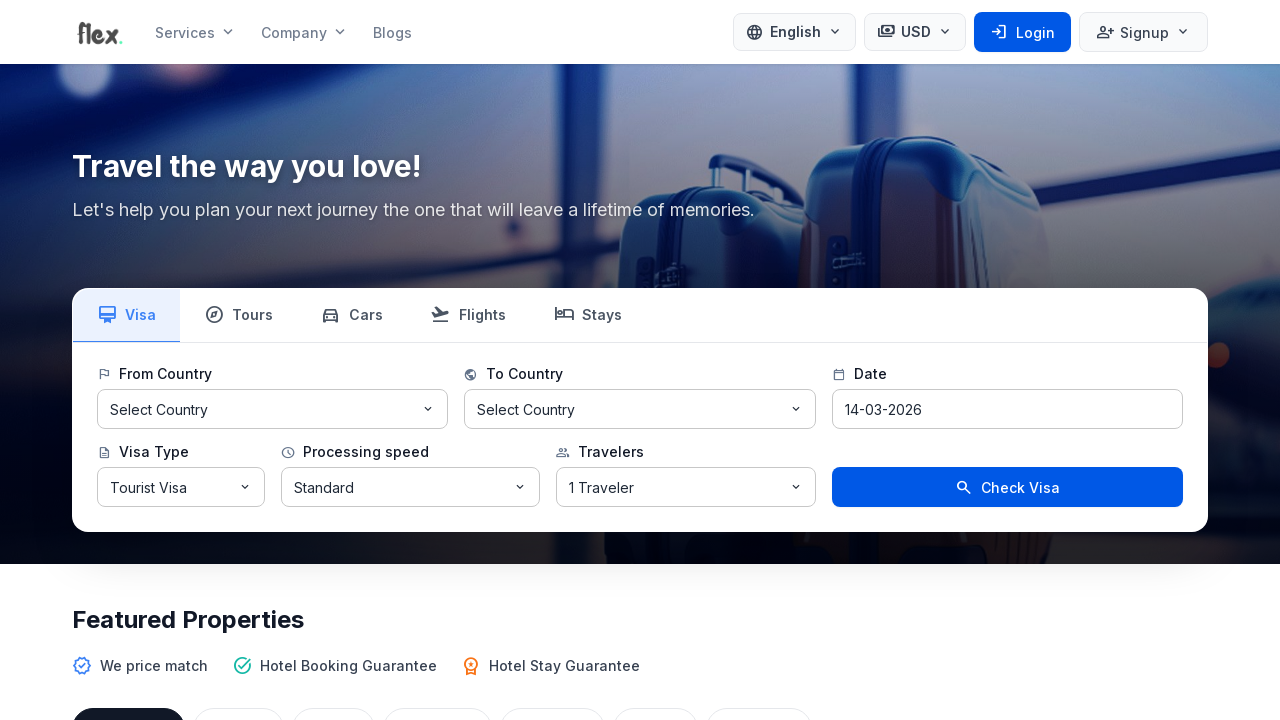